Tests double-click mouse action functionality by performing a double-click on a specific element on a test page

Starting URL: http://omayo.blogspot.com/

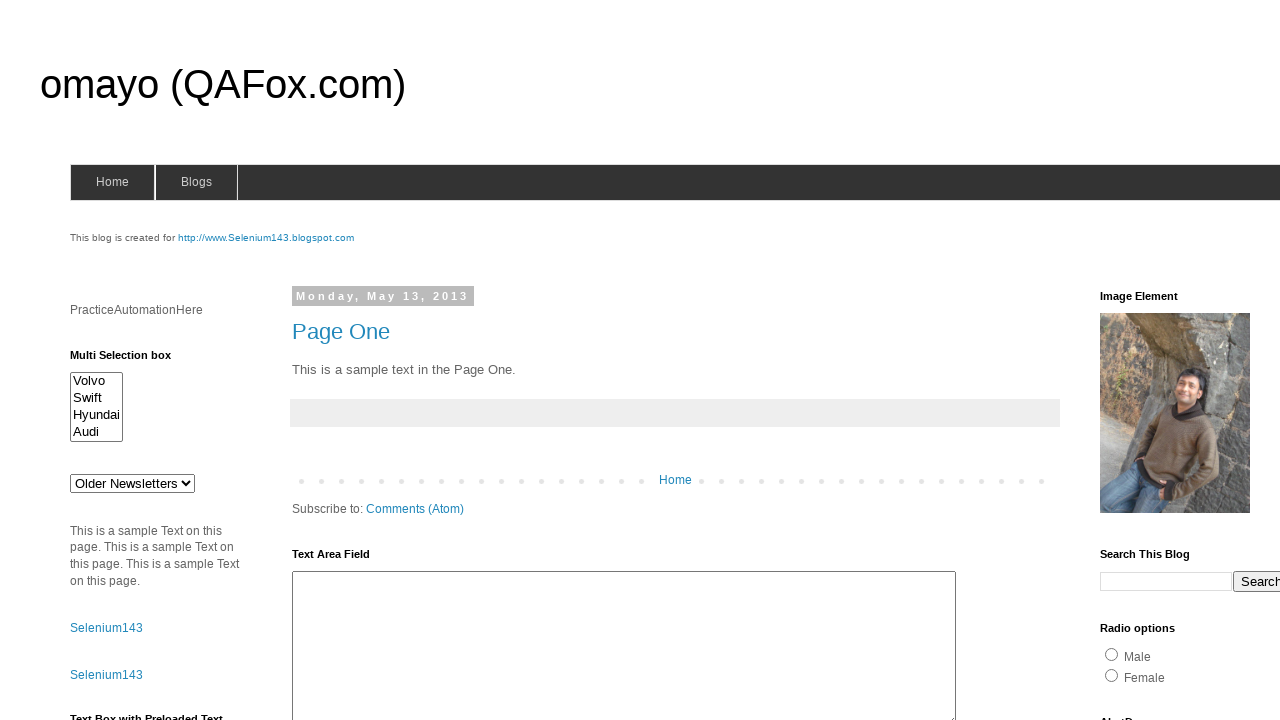

Located double-click test element
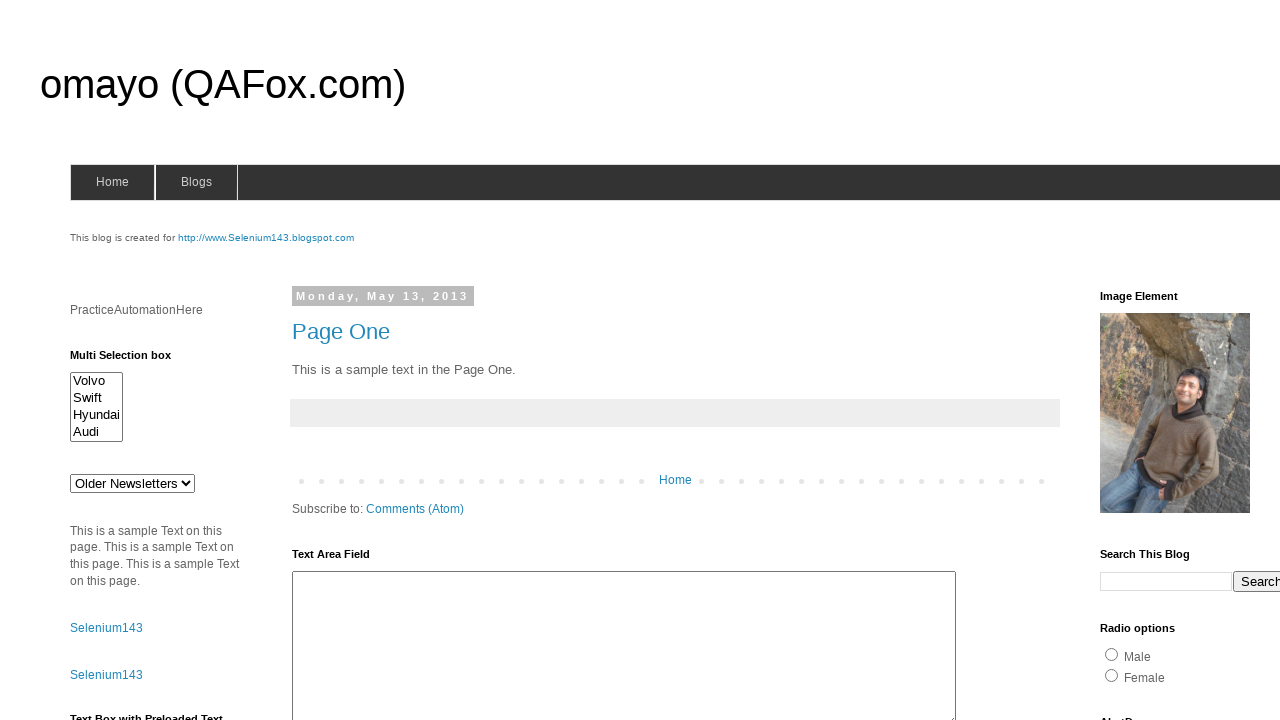

Performed double-click action on test element at (1185, 361) on #testdoubleclick
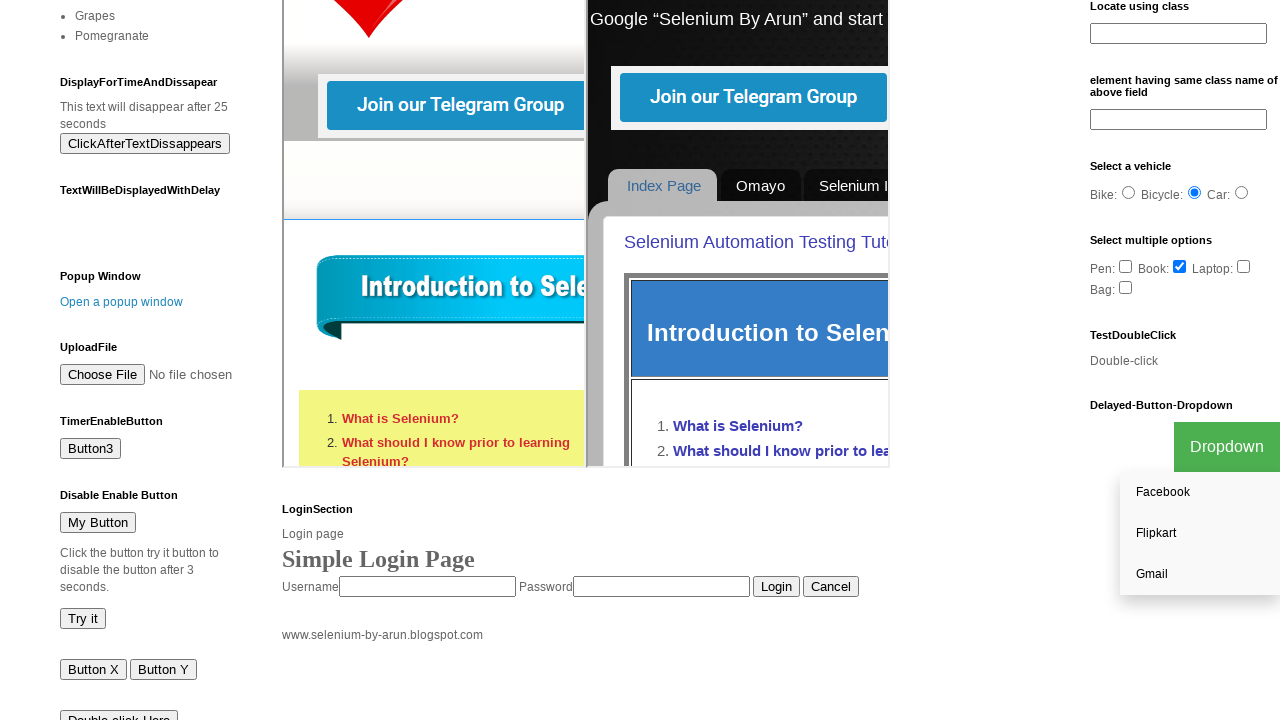

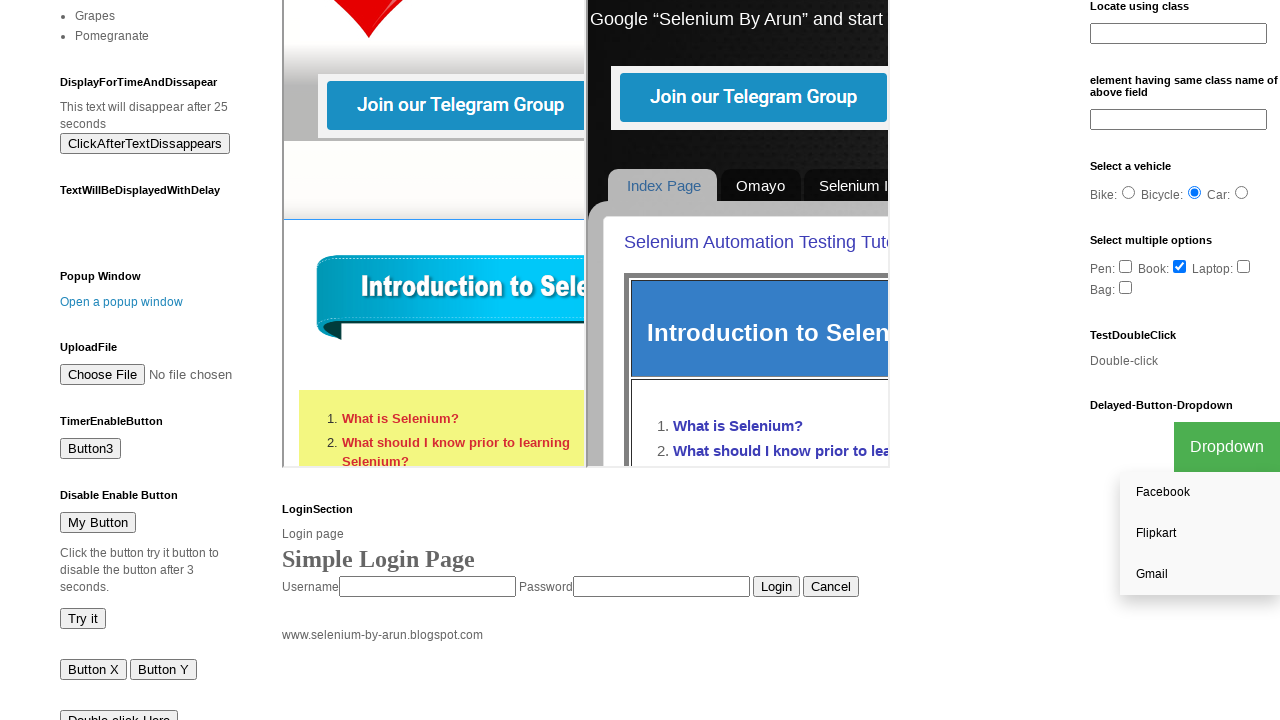